Waits for a price to reach $100, clicks book button, solves a math problem and submits the answer

Starting URL: http://suninjuly.github.io/explicit_wait2.html

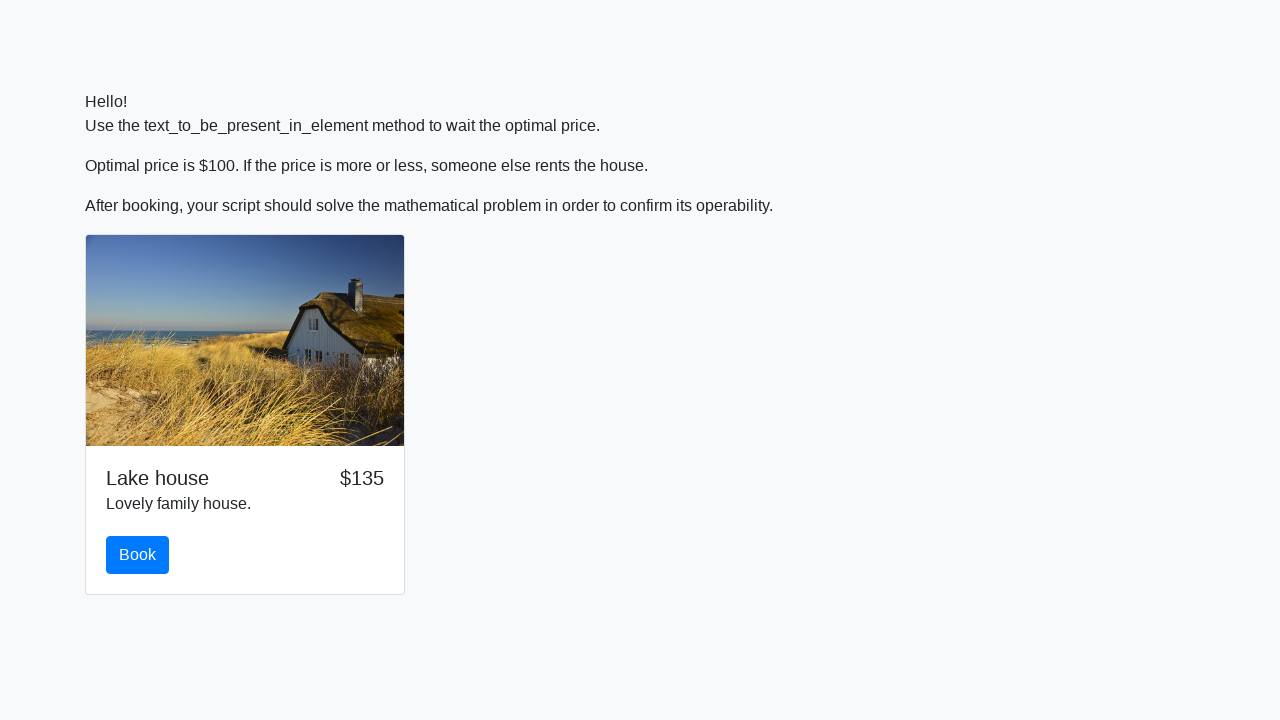

Waited for price to reach $100
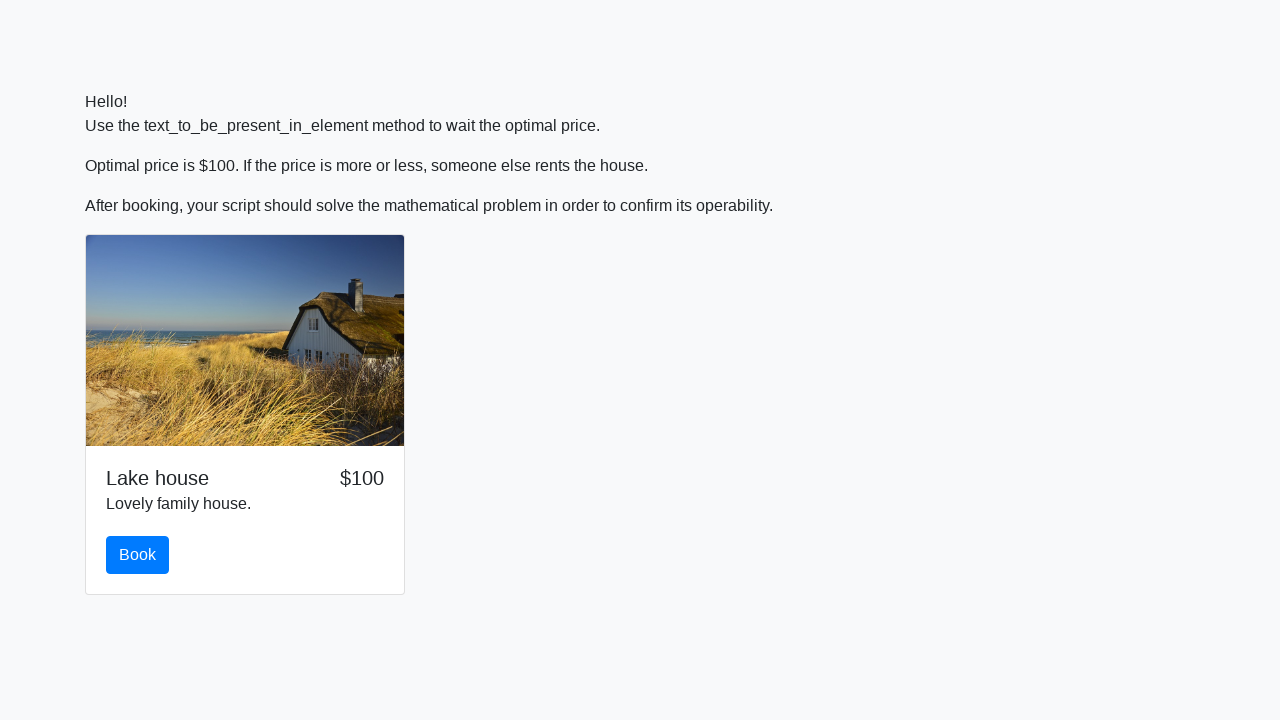

Clicked the book button at (138, 555) on #book
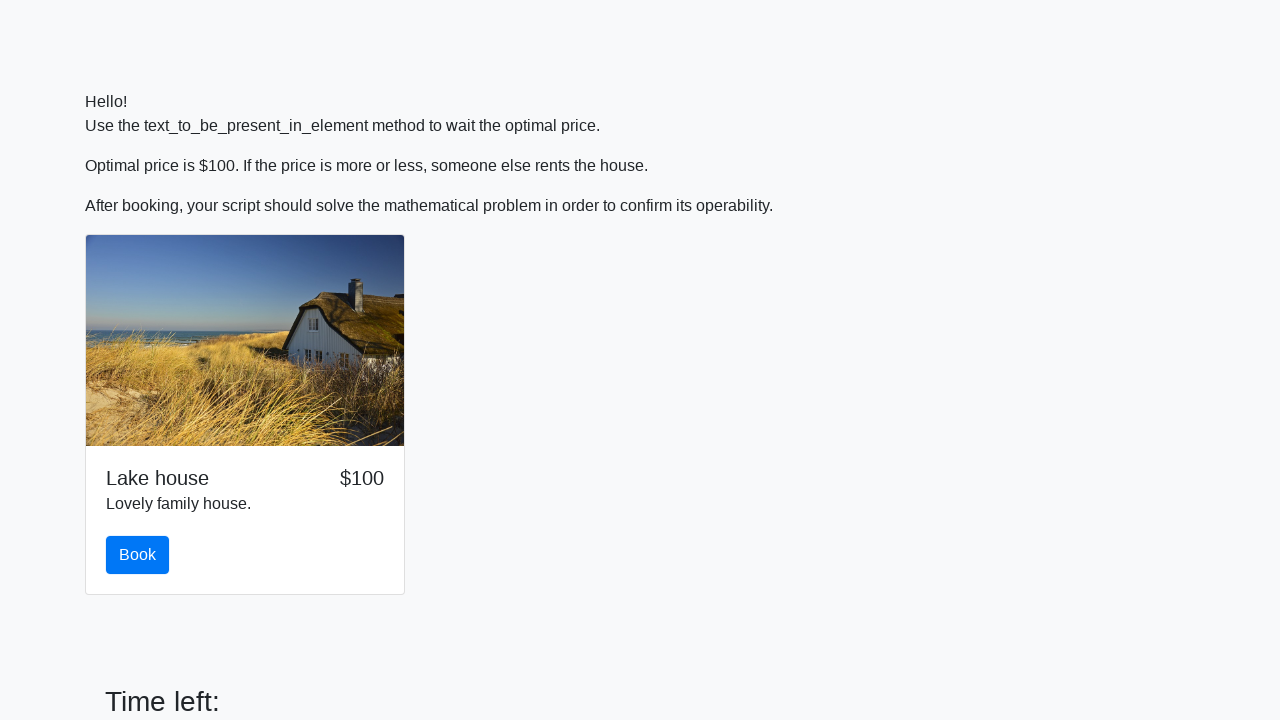

Retrieved math problem value from page
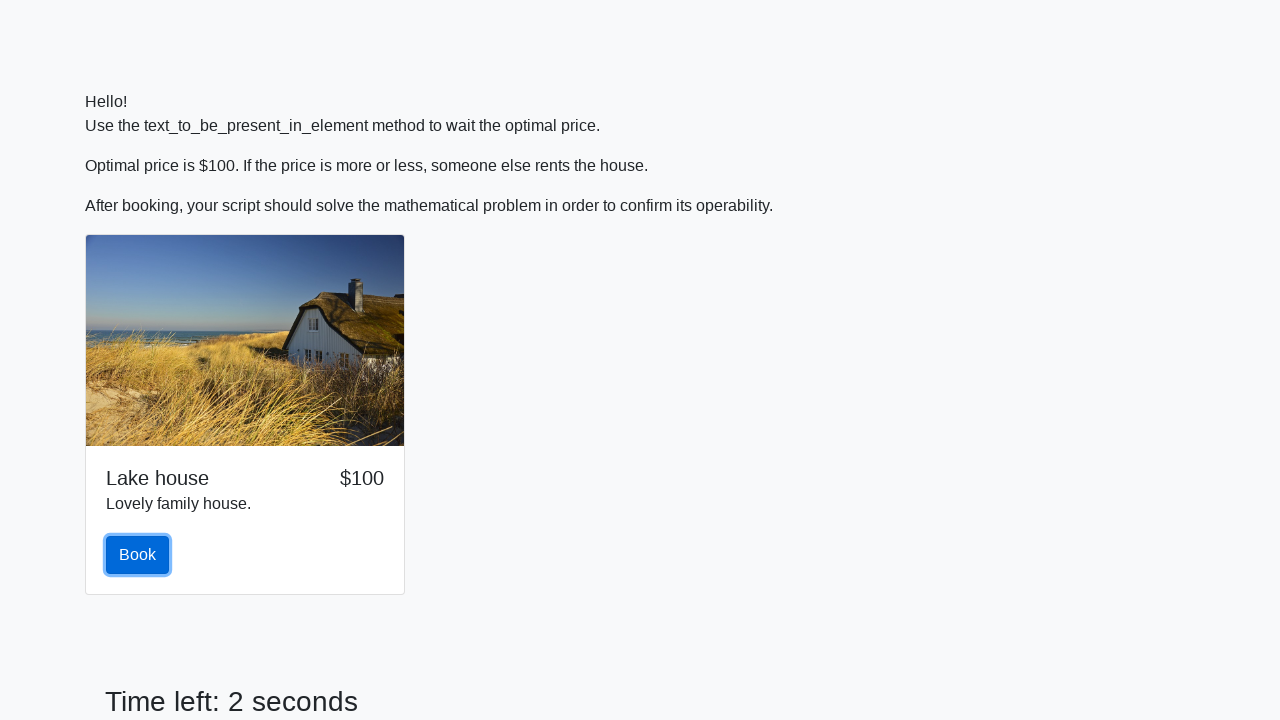

Calculated answer using formula: log(|12*sin(526)|) = 2.461225810683987
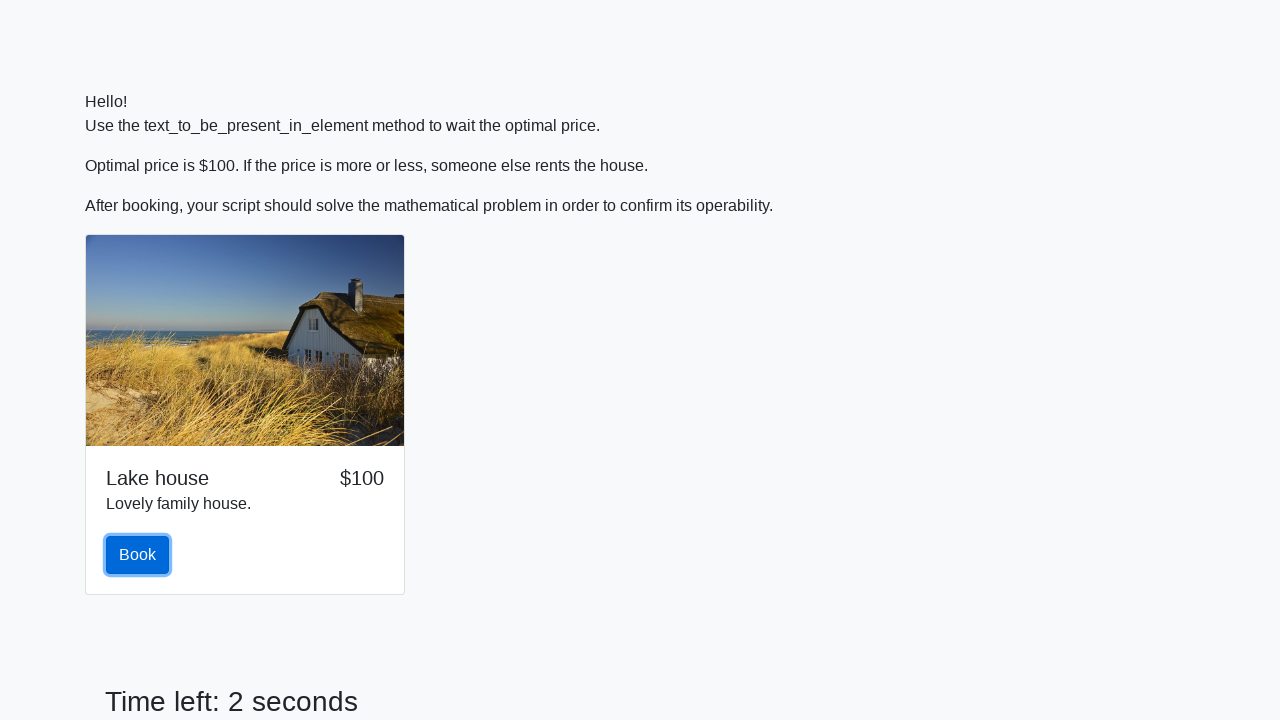

Filled answer field with calculated value: 2.461225810683987 on #answer
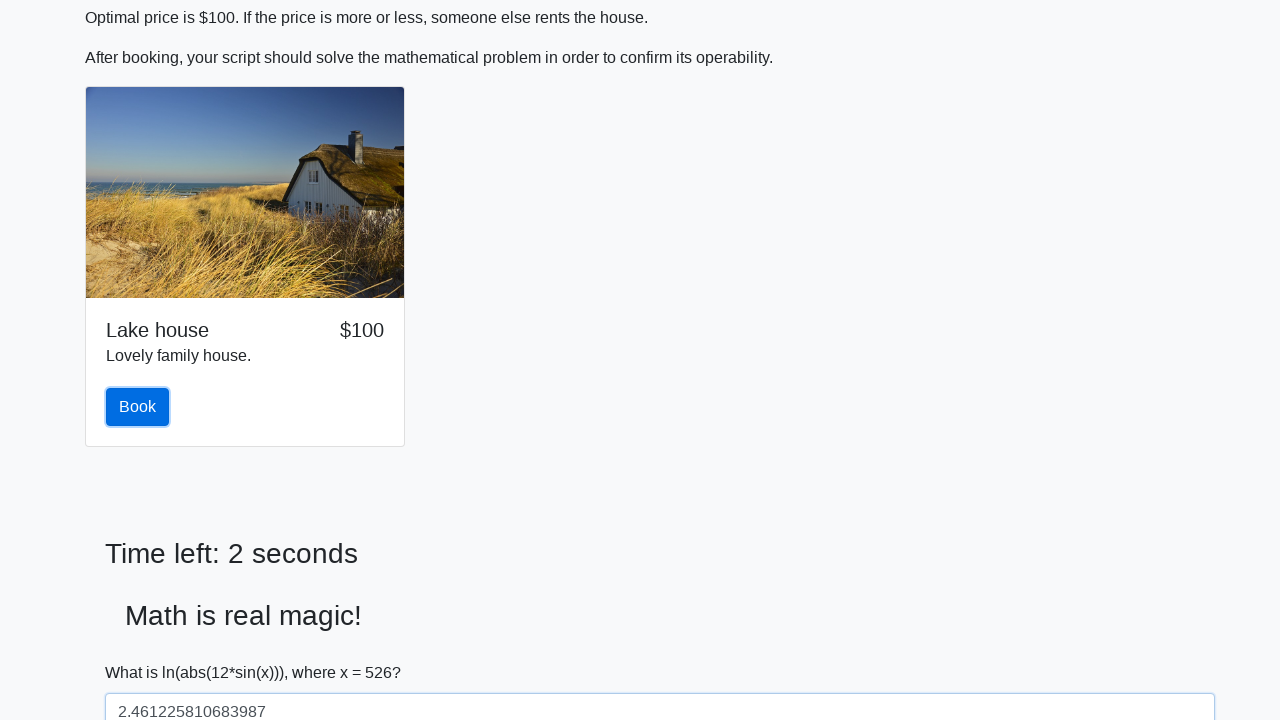

Clicked submit button to submit the answer at (143, 651) on button[type='submit']
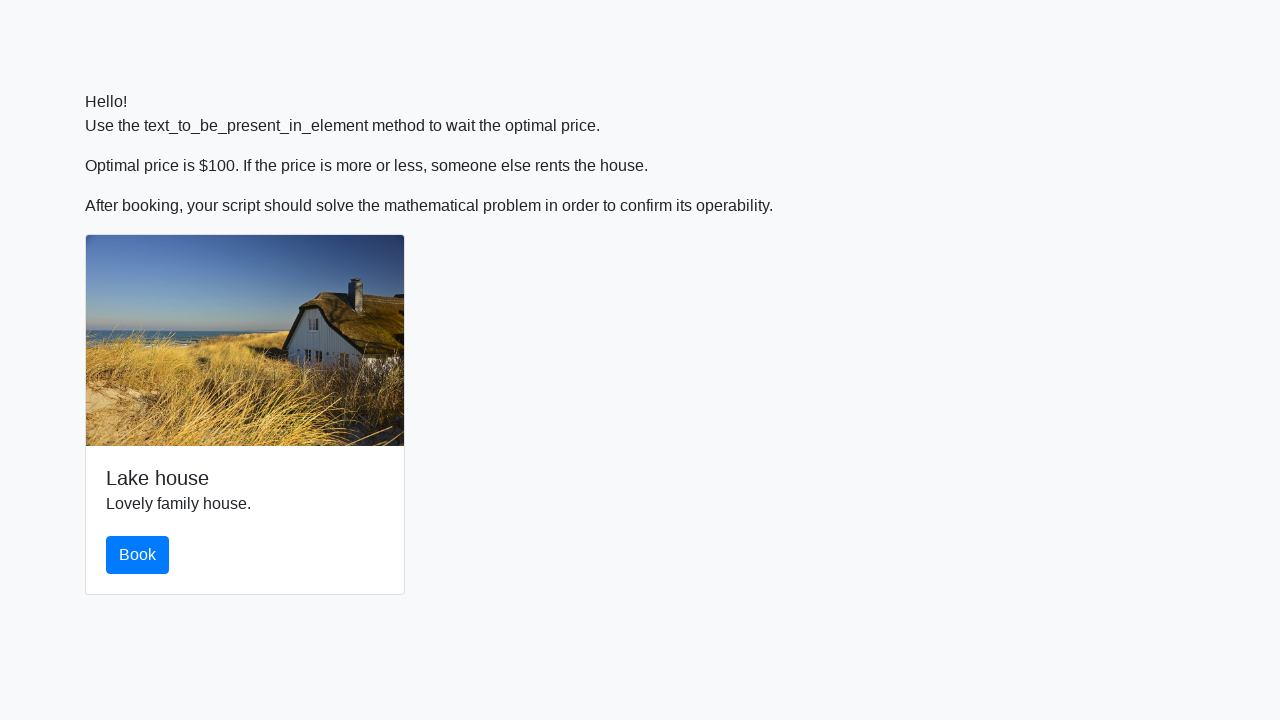

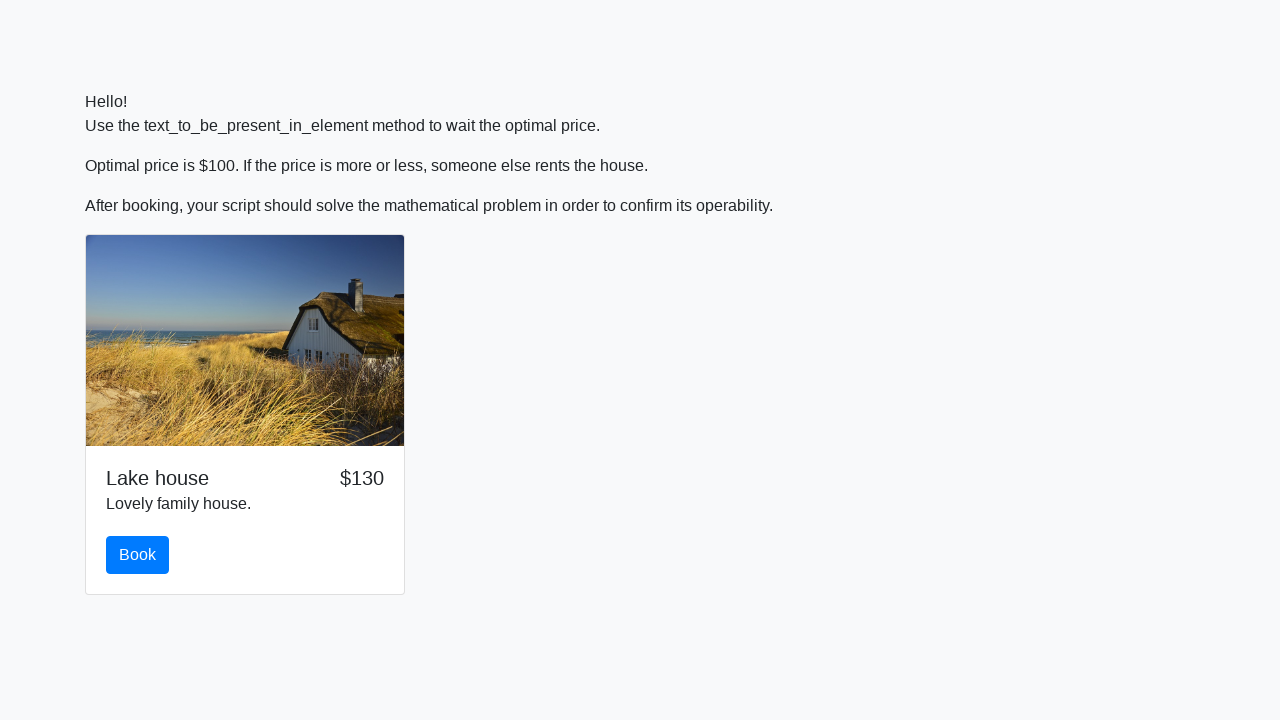